Tests Google Translate by entering "Hello World" in the source text field and waiting for the translation to appear.

Starting URL: https://translate.google.com/#

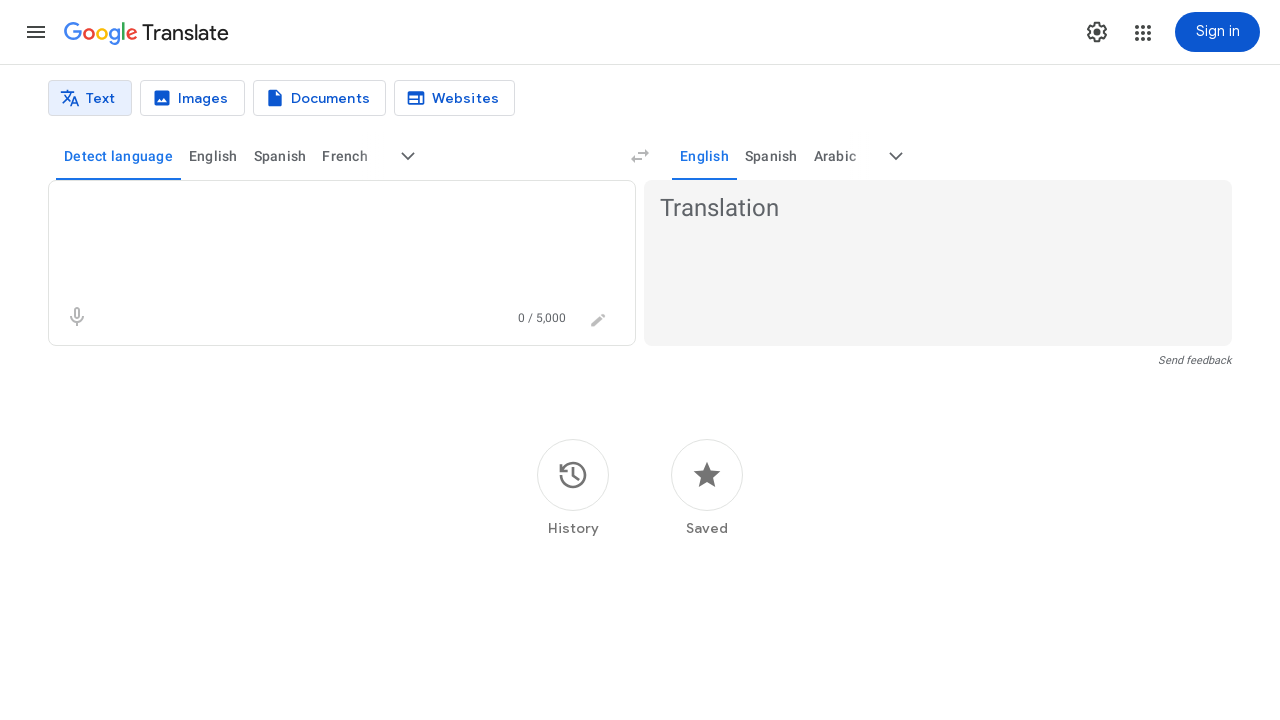

Waited for source text input field to load
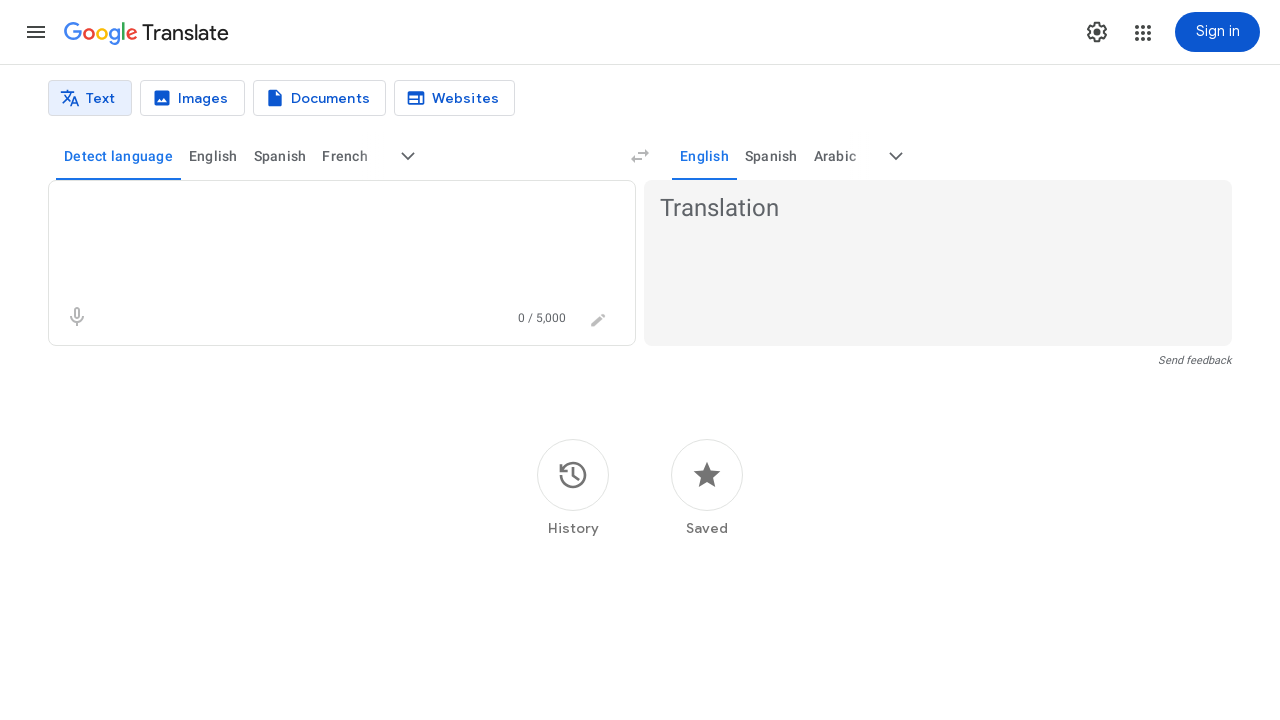

Filled source text field with 'Hello World' on .er8xn
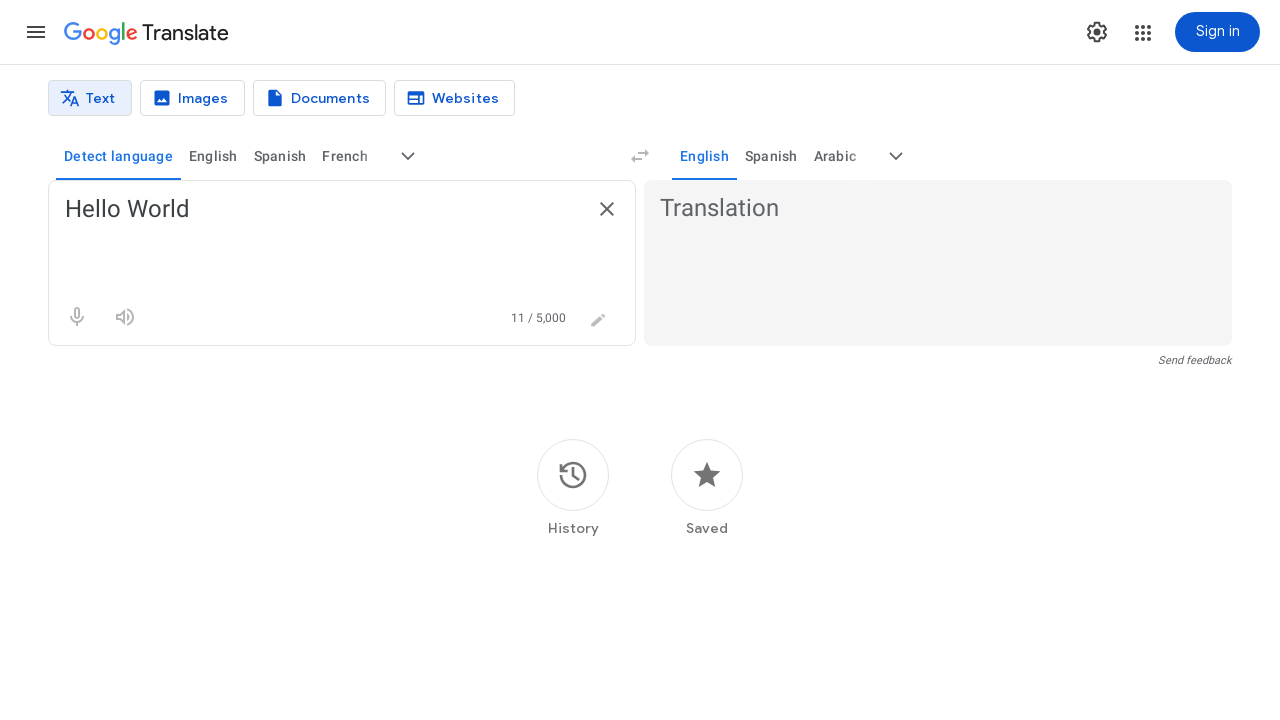

Translation result appeared
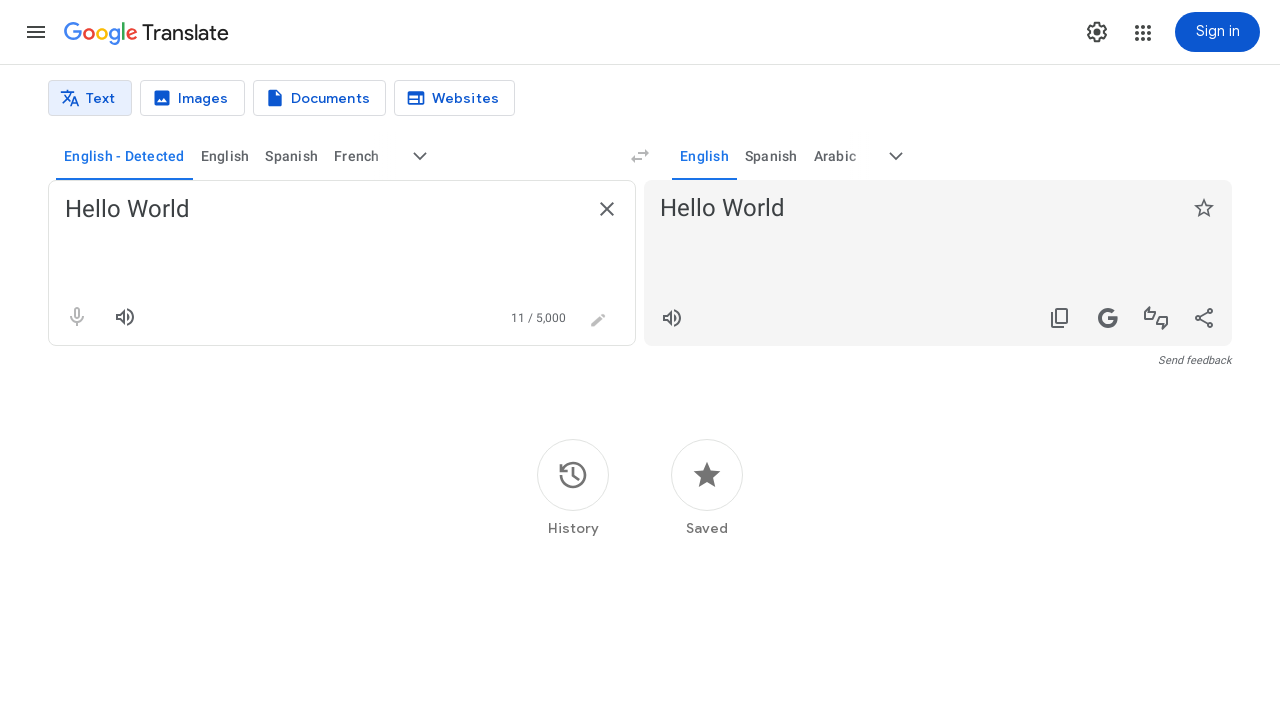

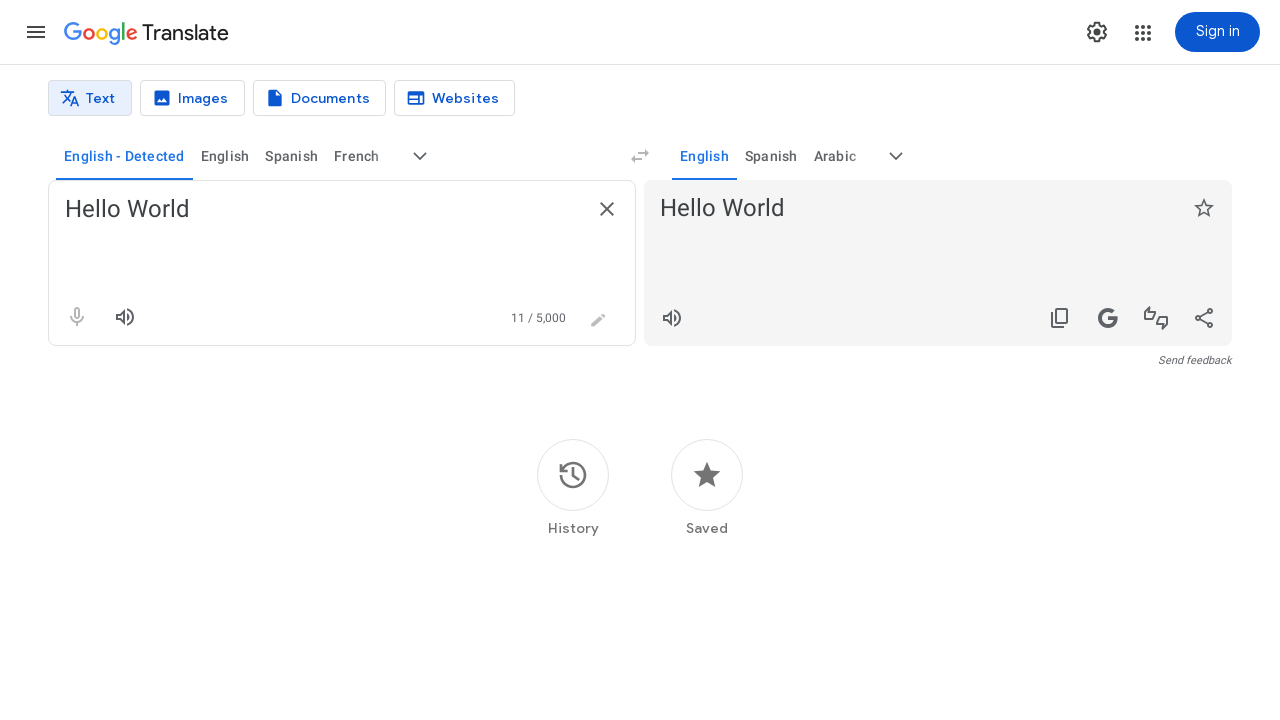